Navigates to the store base URL which triggers a redirect, verifying redirect behavior

Starting URL: https://skleptestera.pl

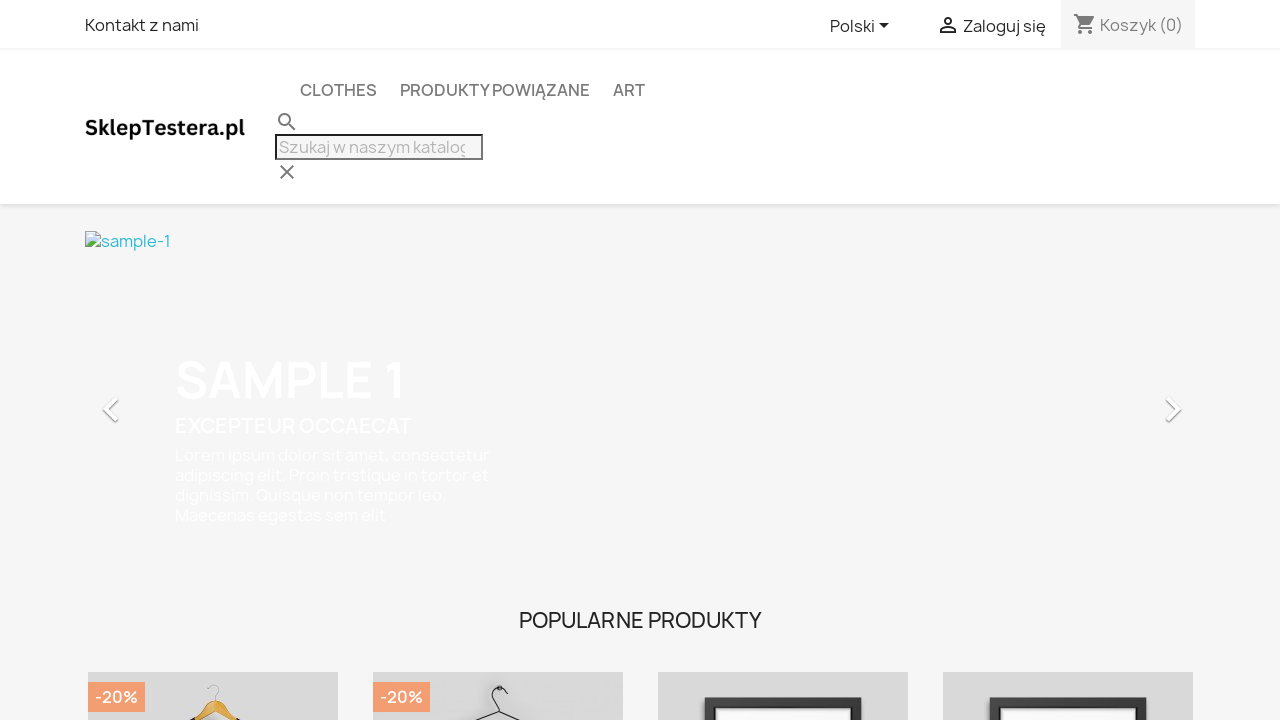

Waited for page to load after redirect from https://skleptestera.pl
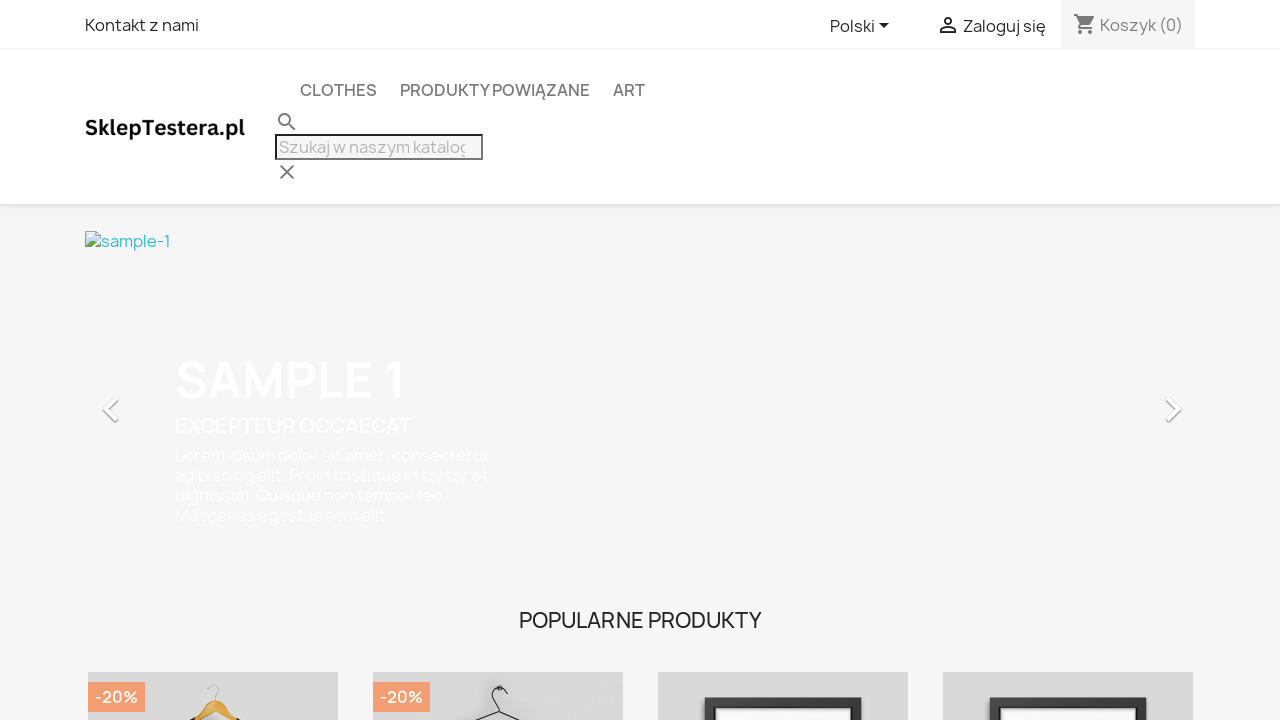

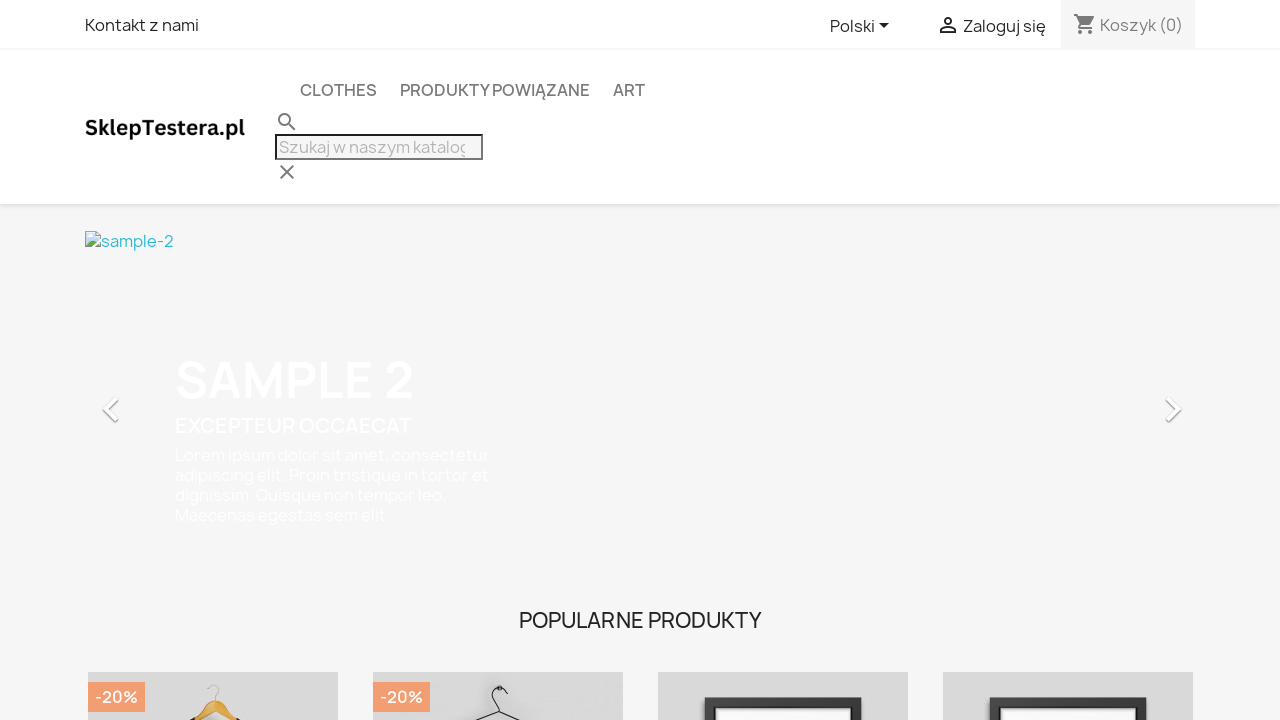